Tests generating an order ID and entering it into an input field by clicking generate button, extracting the ID from a table-like structure, and entering it

Starting URL: https://obstaclecourse.tricentis.com/Obstacles/64161

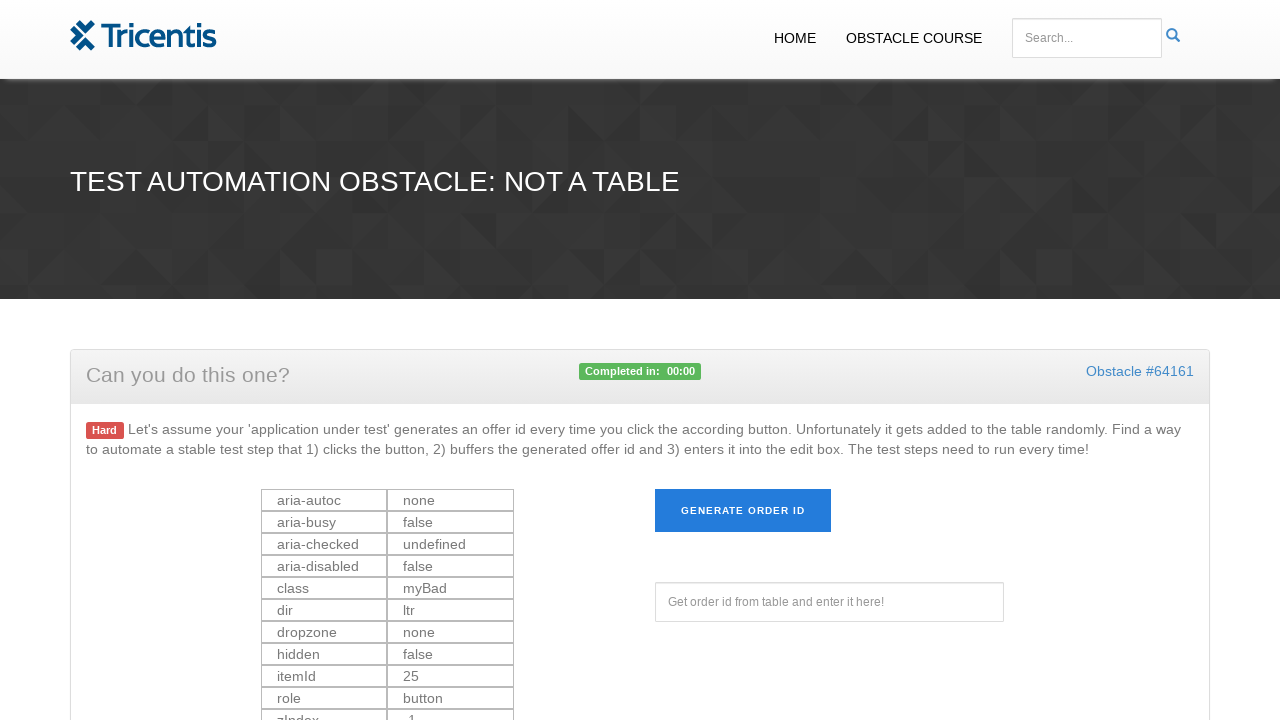

Clicked Generate Order ID button at (743, 511) on #generate
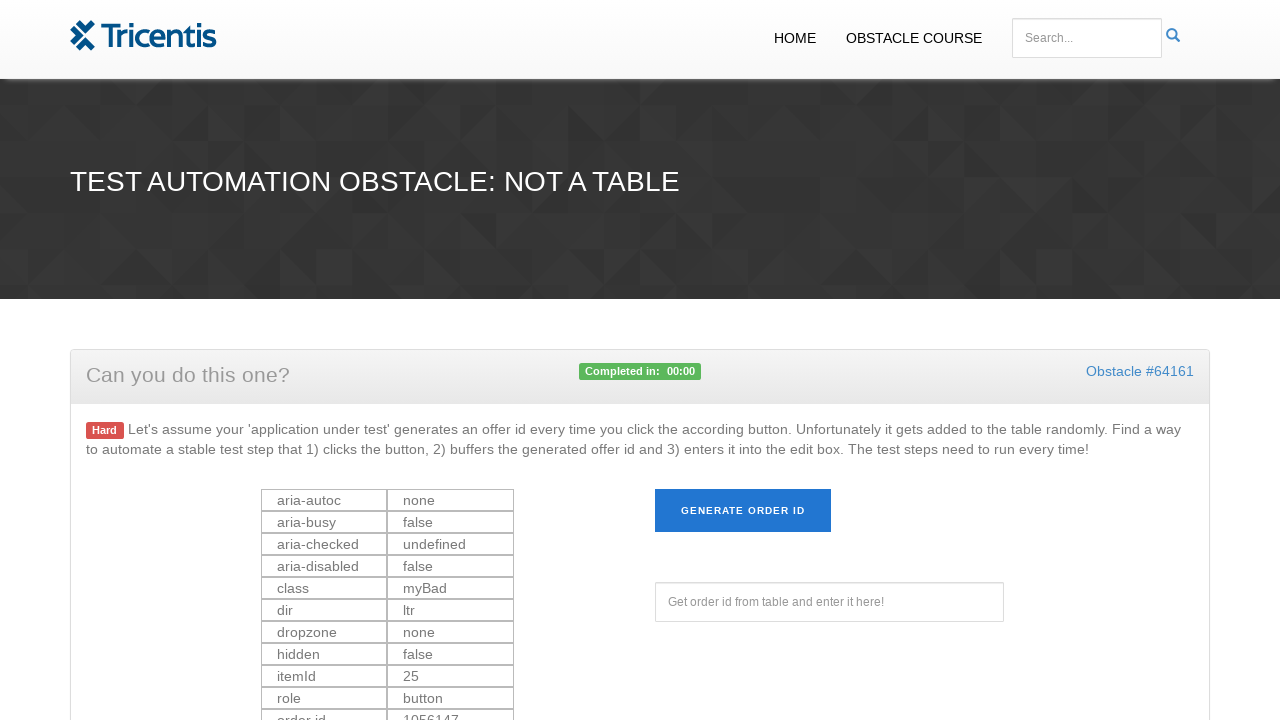

Extracted order ID from table-like structure: 1056147
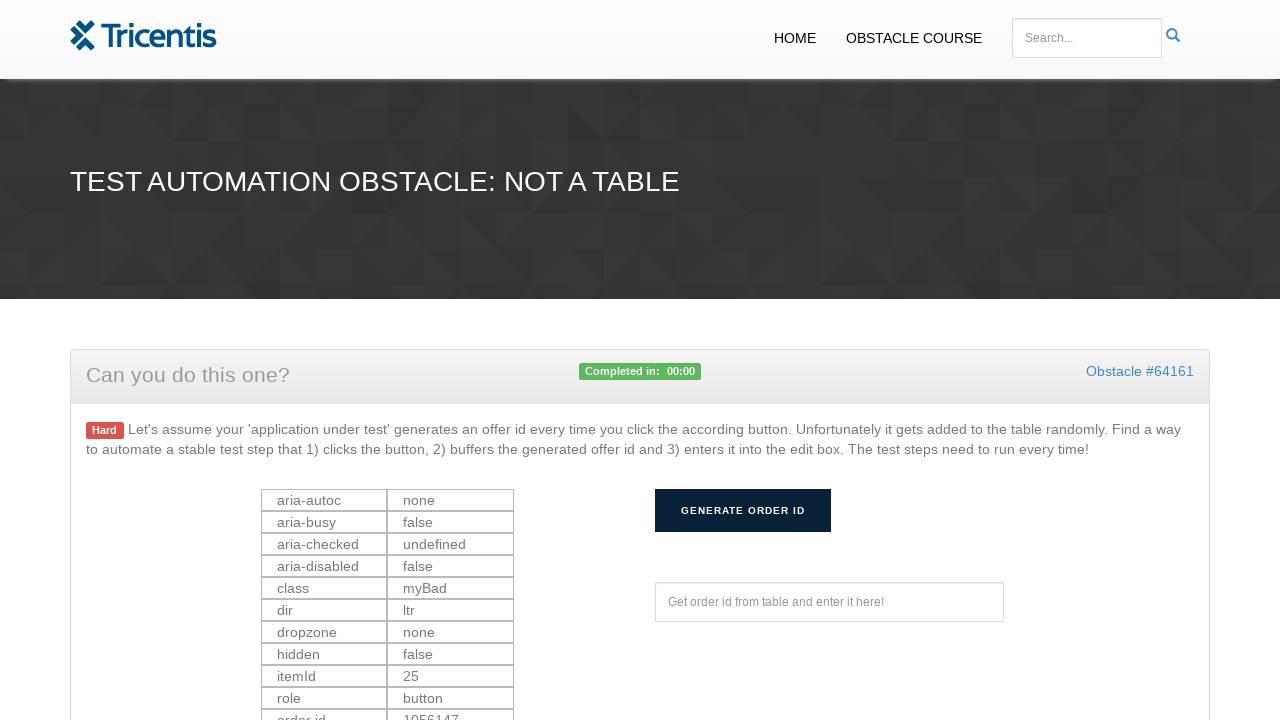

Entered order ID '1056147' into input field on #offerId
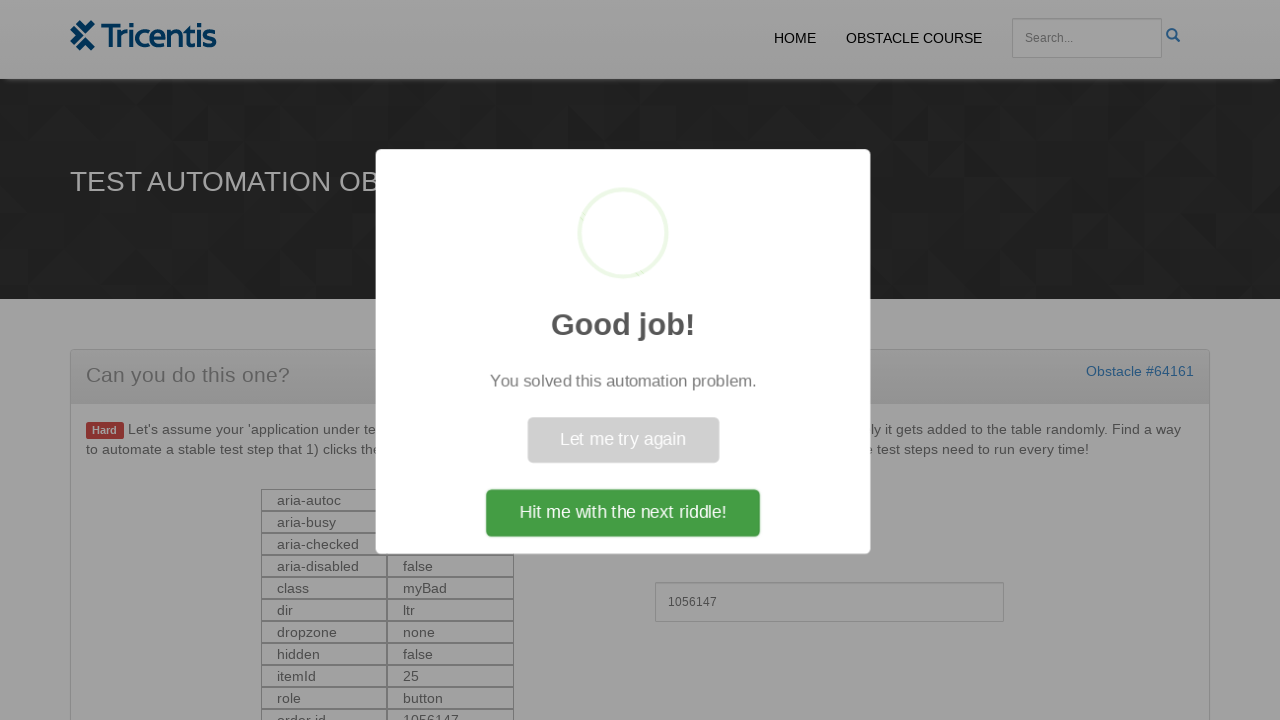

Success popup appeared
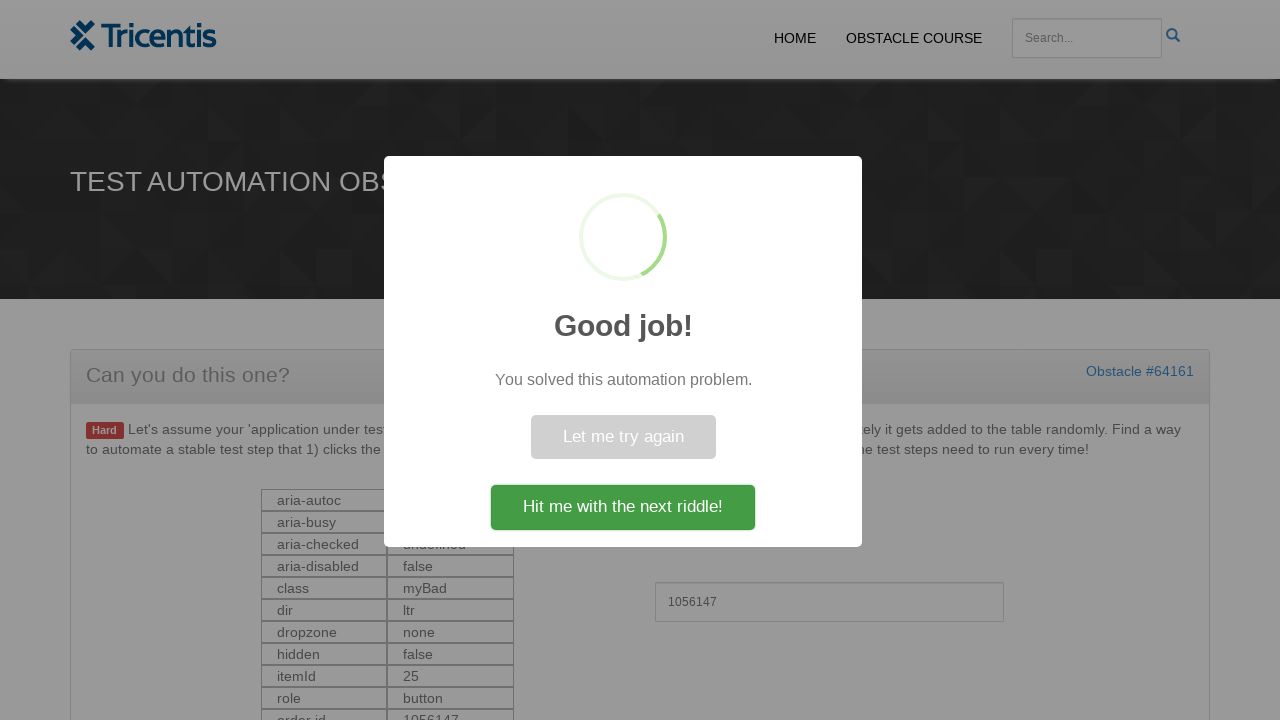

Clicked try again button at (623, 437) on .cancel
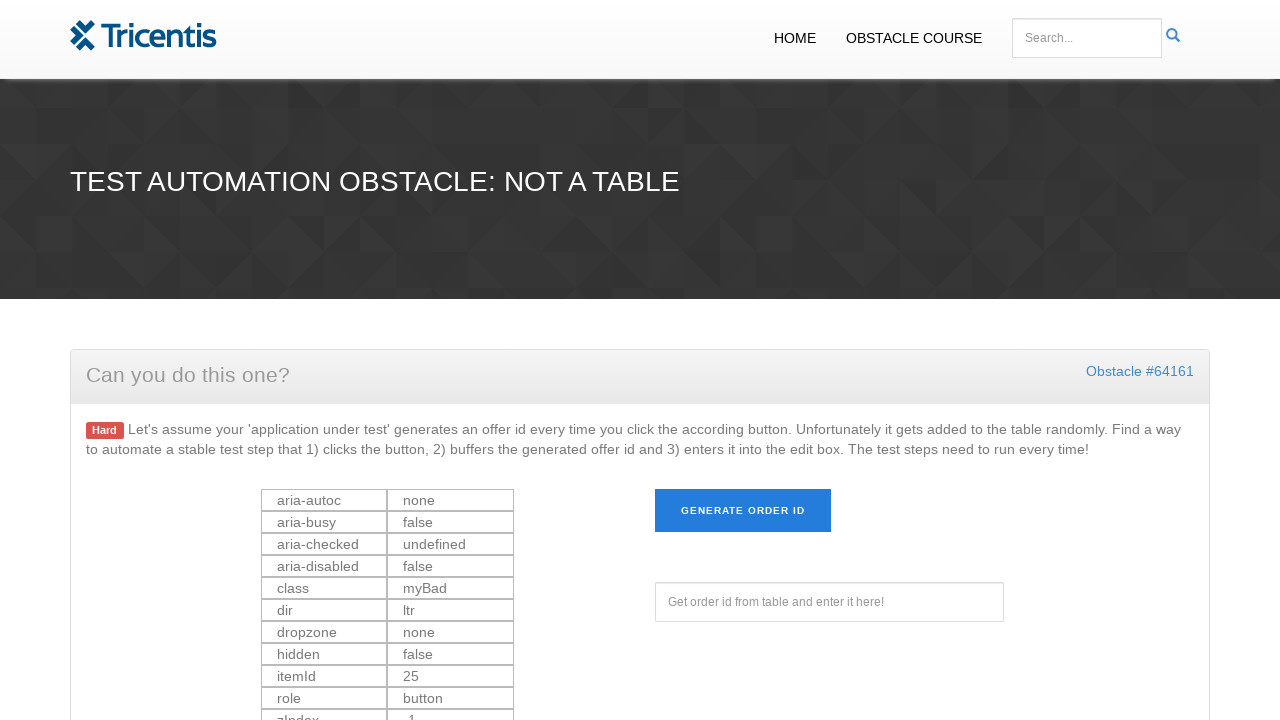

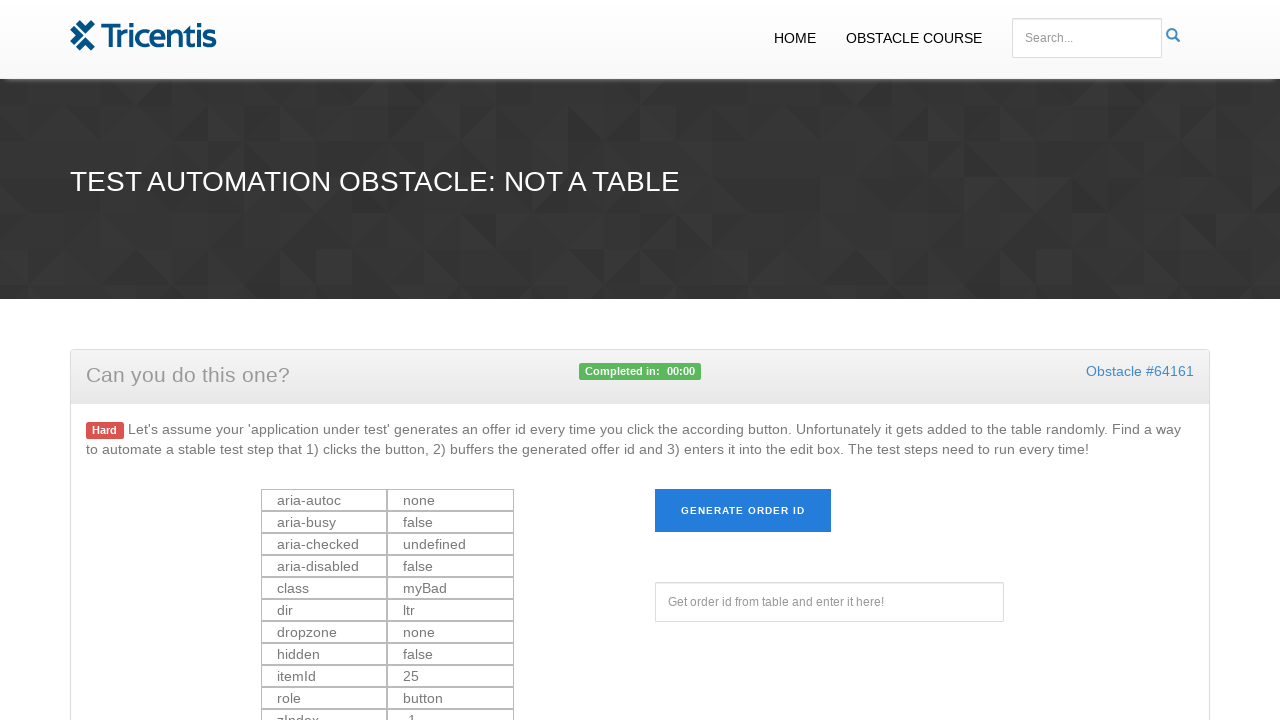